Tests an e-commerce flow by searching for vegetables, adding multiple items to cart with different quantities, applying a promo code, and completing the checkout process

Starting URL: https://rahulshettyacademy.com/seleniumPractise/#/

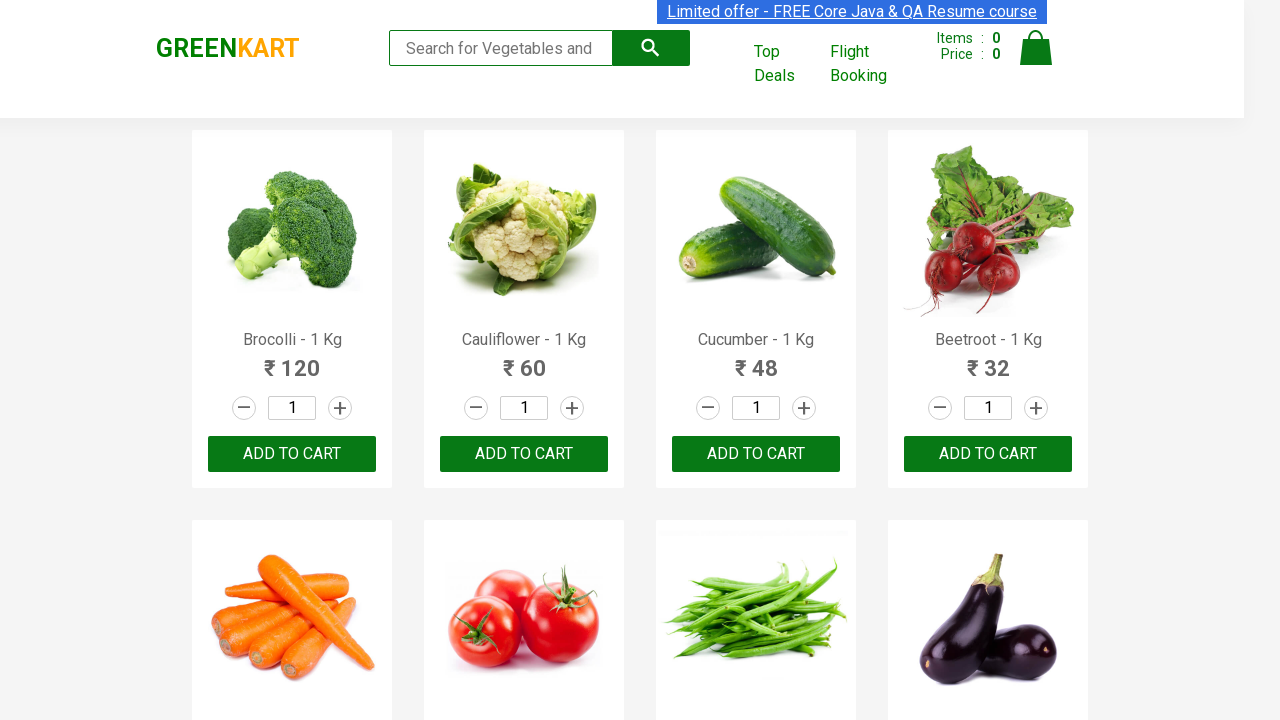

Filled search field with 'ca' to find vegetables on input[type='search']
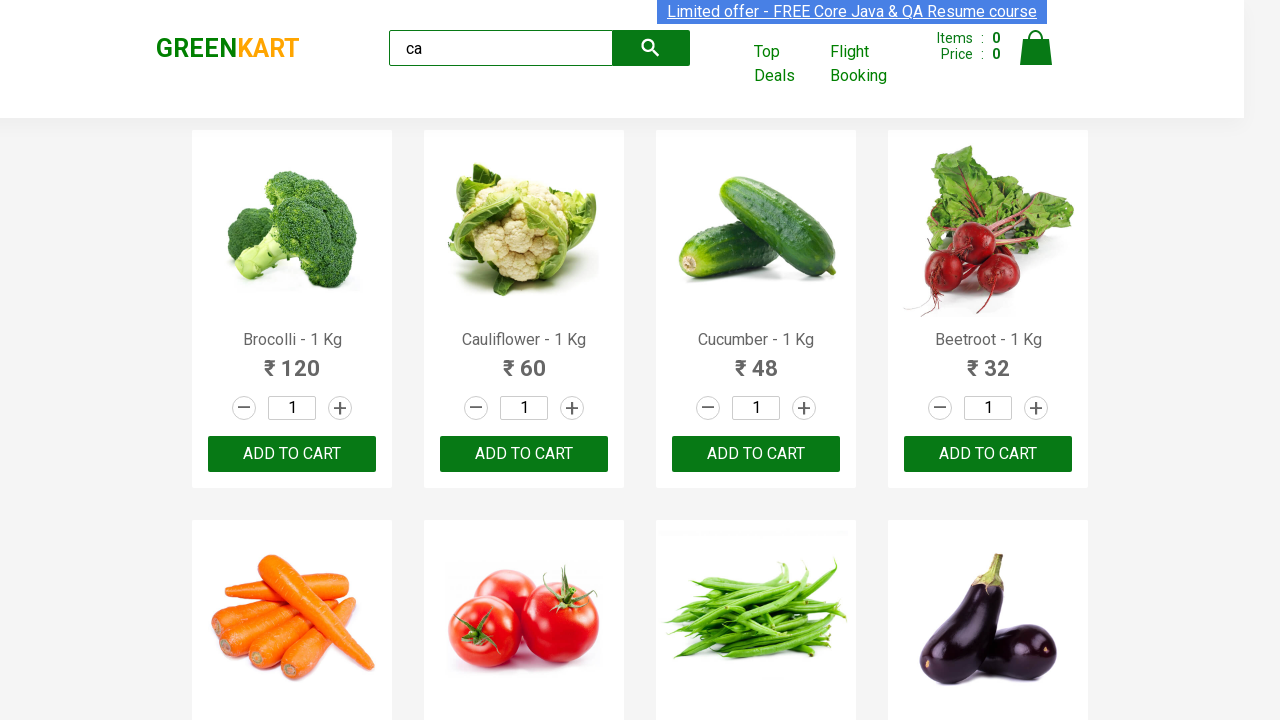

Clicked search button to search for vegetables at (651, 48) on button.search-button
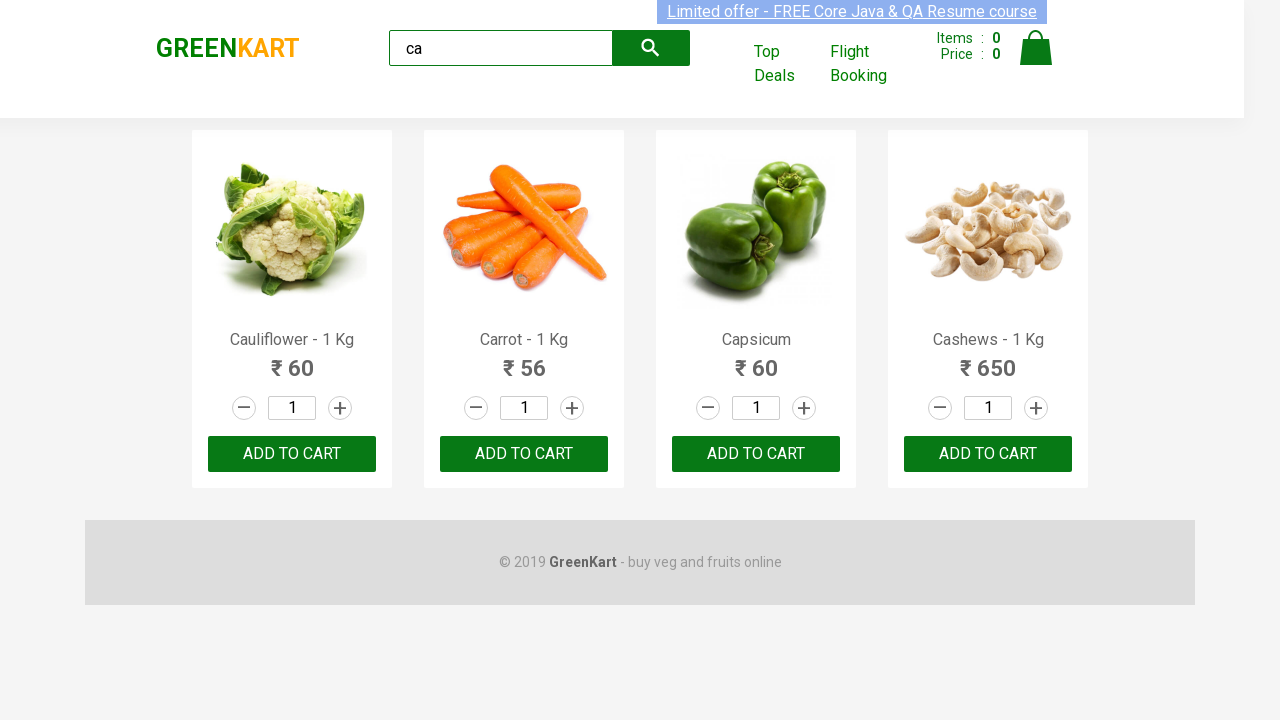

Search results loaded with product names visible
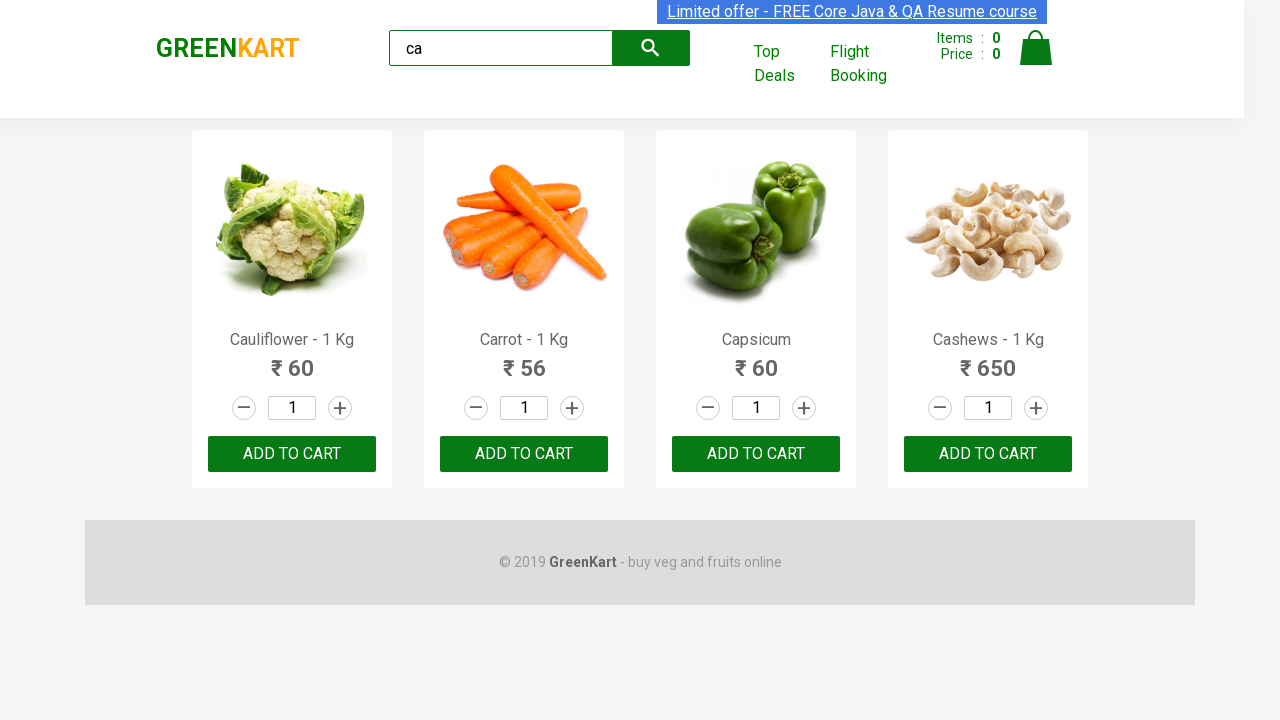

Clicked increment button for Cauliflower (iteration 1) at (340, 408) on xpath=//h4[text()='Cauliflower - 1 Kg']/..//div[2]//a[2]
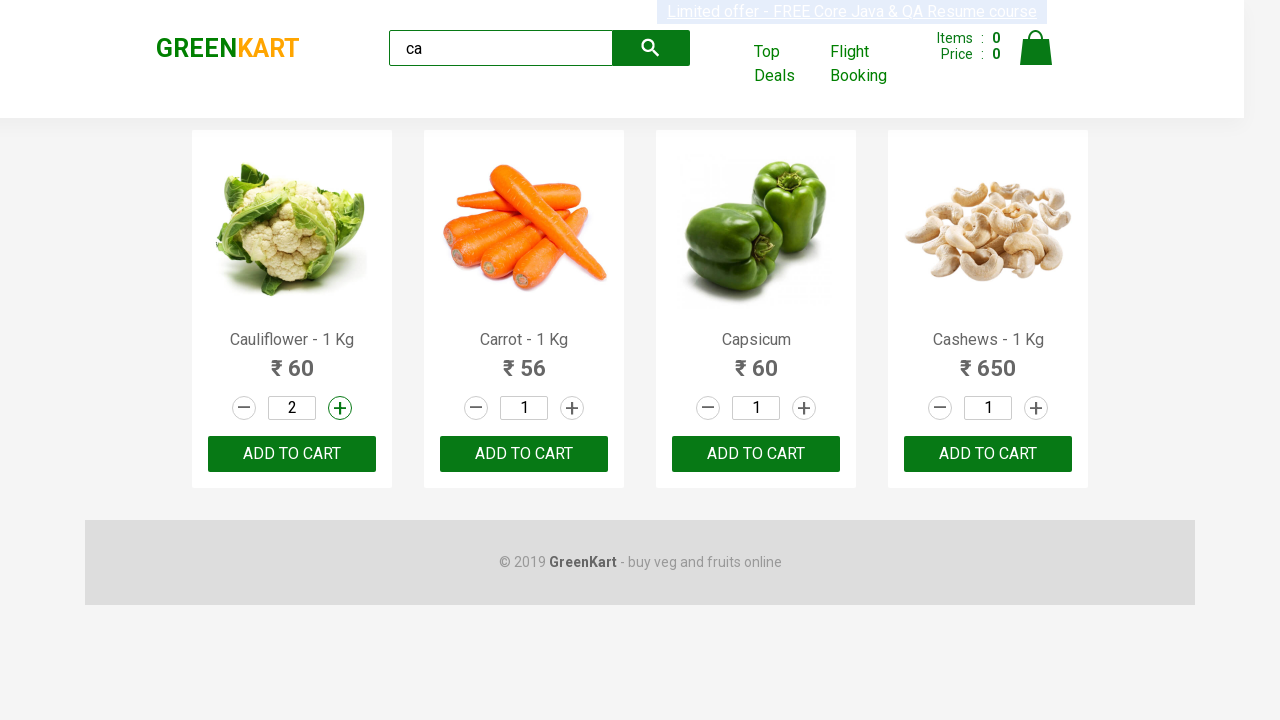

Clicked increment button for Cauliflower (iteration 2) at (340, 408) on xpath=//h4[text()='Cauliflower - 1 Kg']/..//div[2]//a[2]
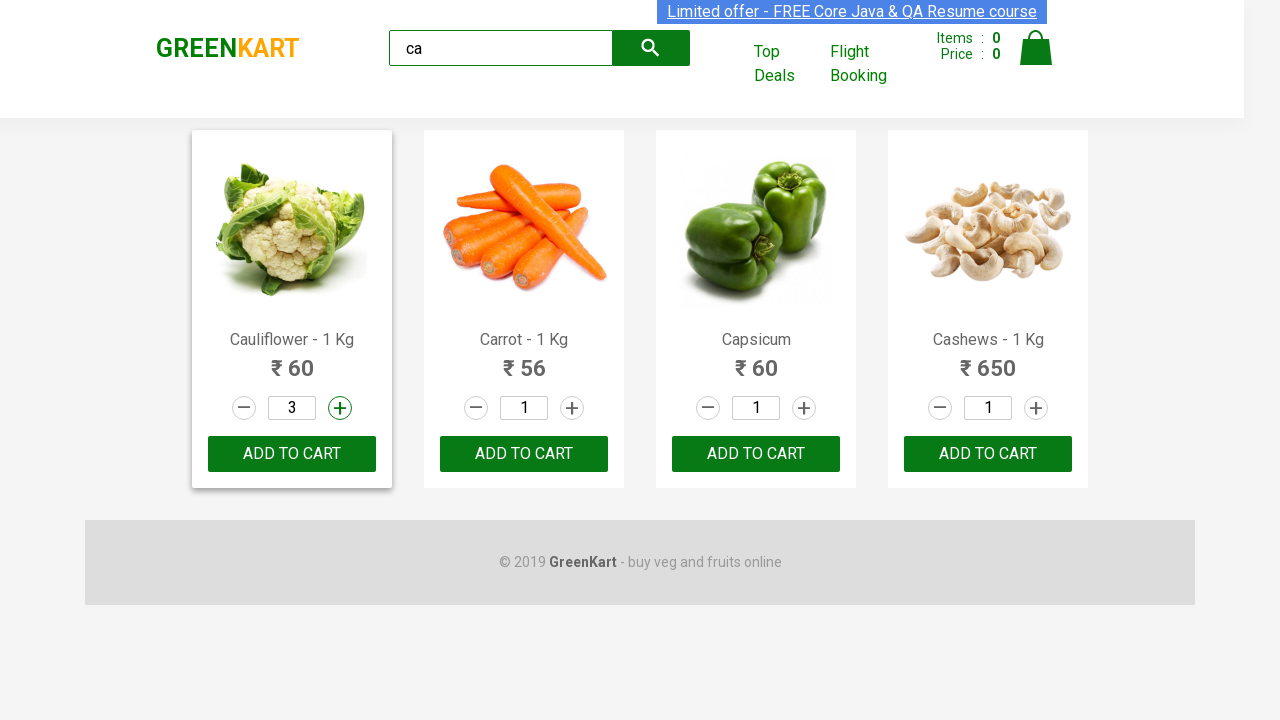

Added Cauliflower (quantity 3) to cart at (292, 454) on xpath=//h4[text()='Cauliflower - 1 Kg']/..//div[3]/button
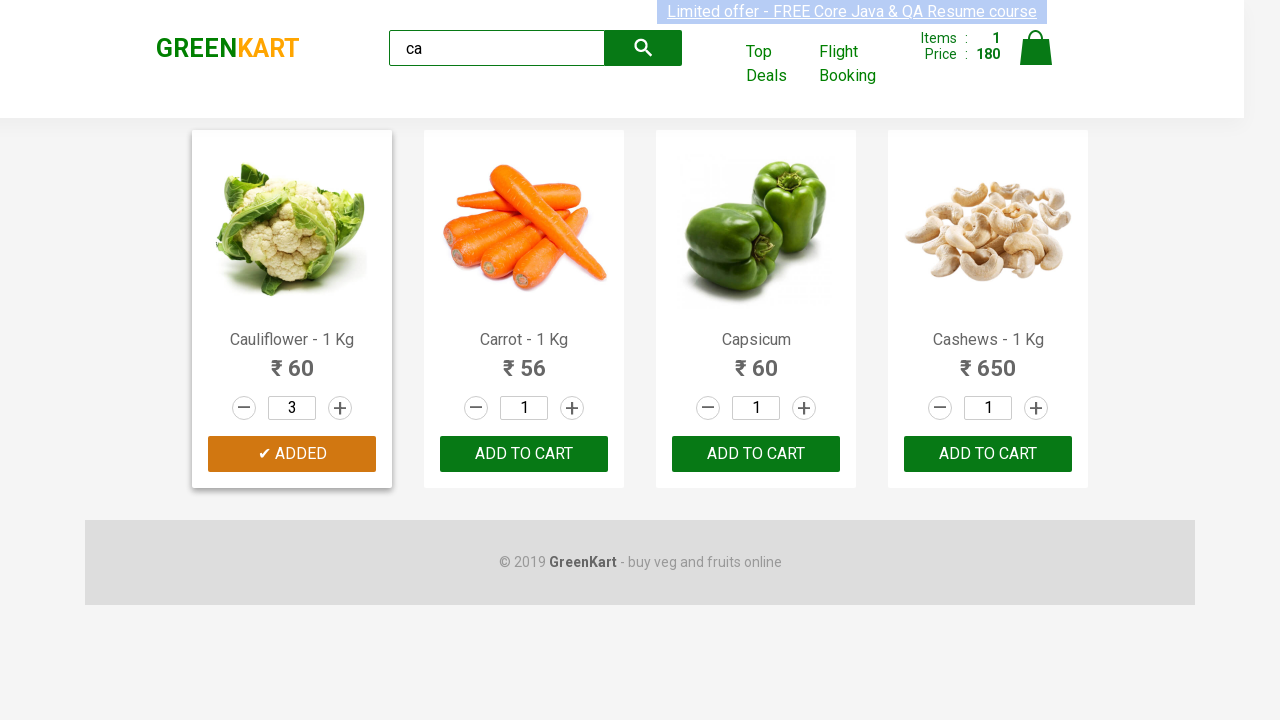

Clicked increment button for Carrot (iteration 1) at (572, 408) on xpath=//h4[text()='Carrot - 1 Kg']/..//div[2]//a[2]
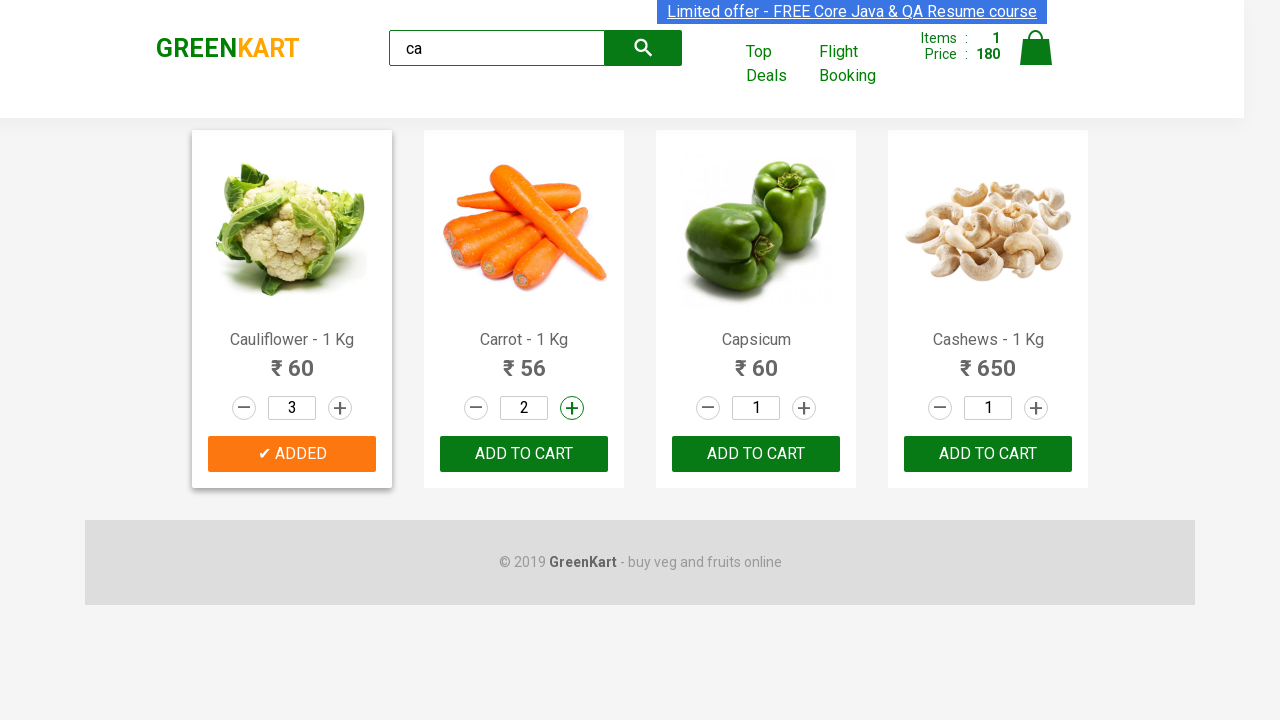

Clicked increment button for Carrot (iteration 2) at (572, 408) on xpath=//h4[text()='Carrot - 1 Kg']/..//div[2]//a[2]
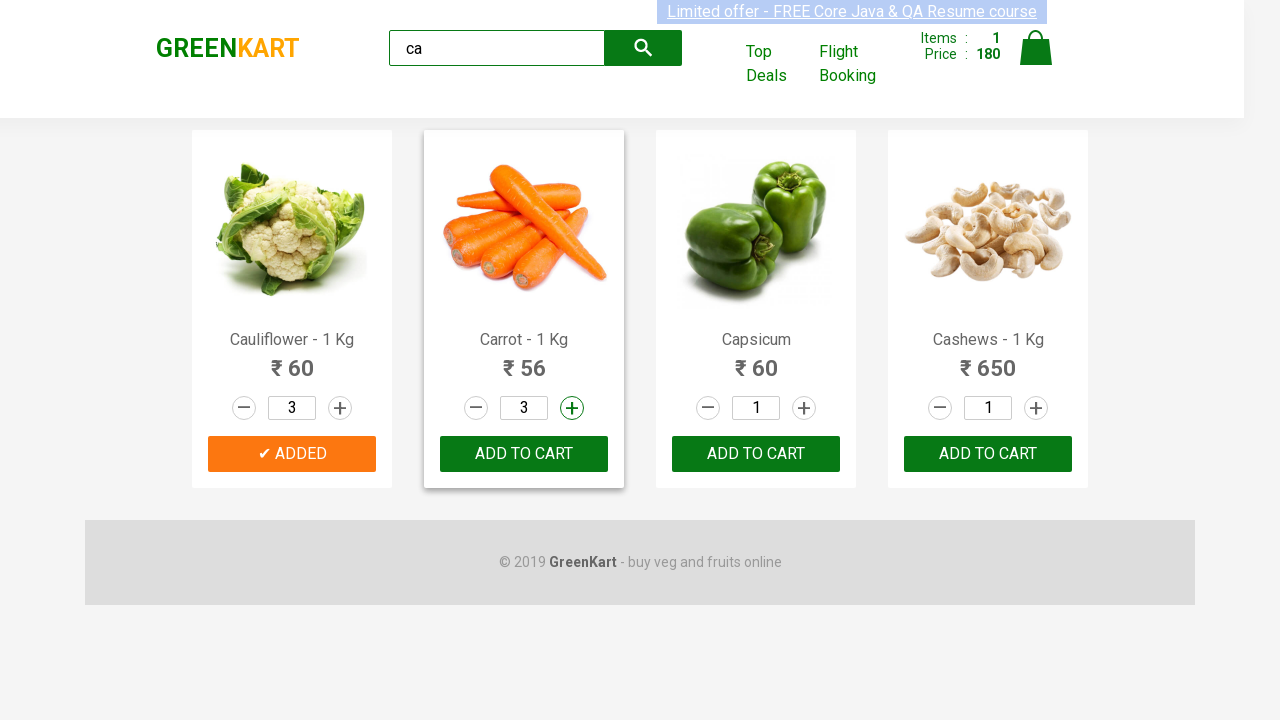

Clicked increment button for Carrot (iteration 3) at (572, 408) on xpath=//h4[text()='Carrot - 1 Kg']/..//div[2]//a[2]
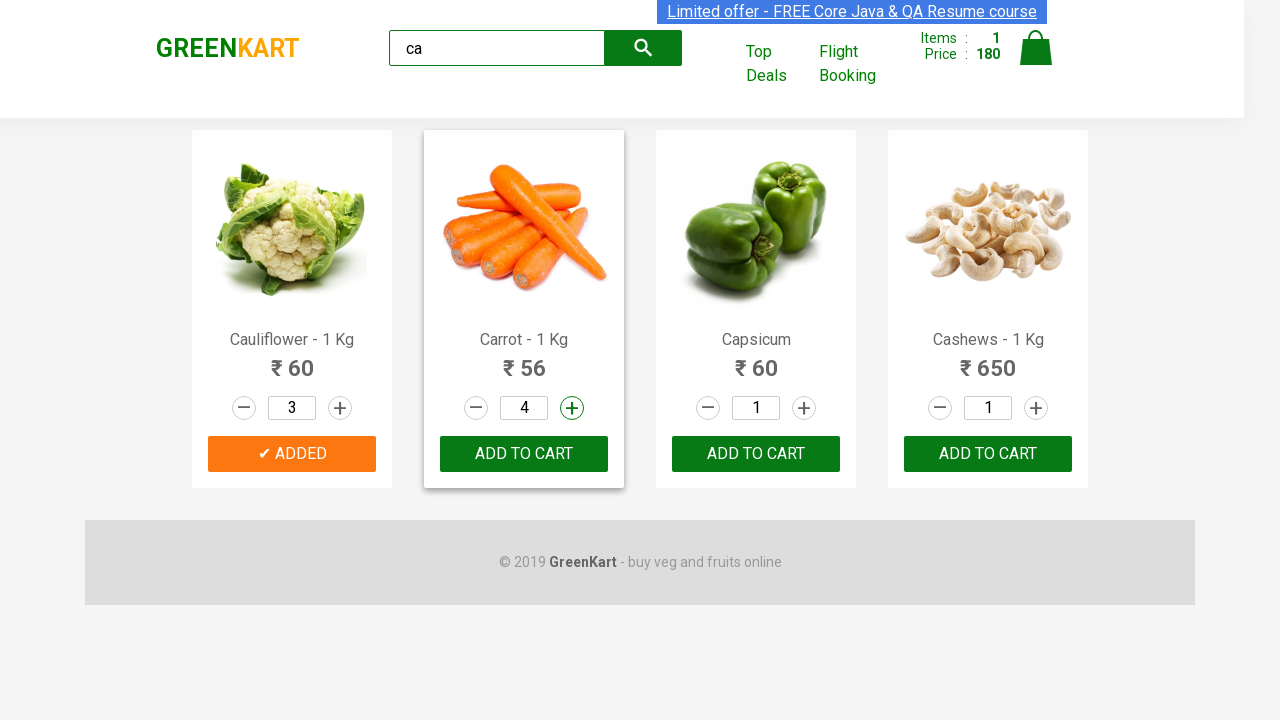

Added Carrot (quantity 4) to cart at (524, 454) on xpath=//h4[text()='Carrot - 1 Kg']/..//div[3]/button
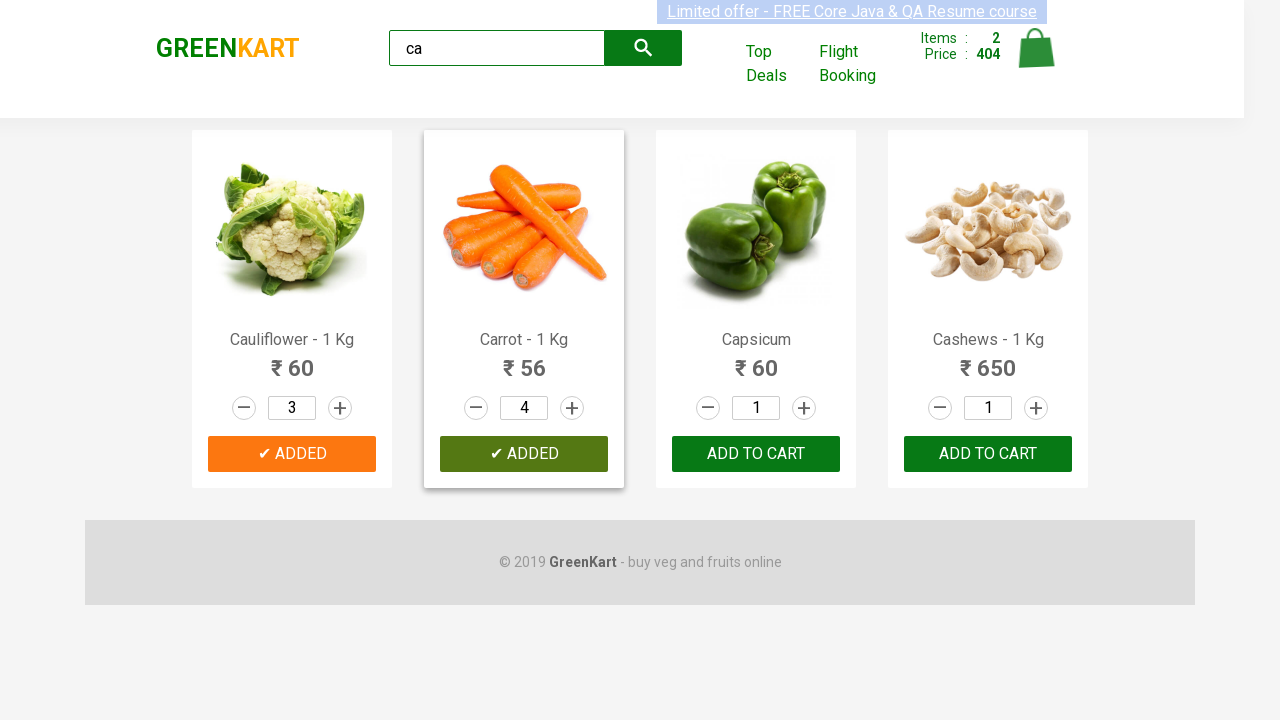

Clicked increment button for Capsicum at (804, 408) on xpath=//h4[text()='Capsicum']/..//div[2]//a[2]
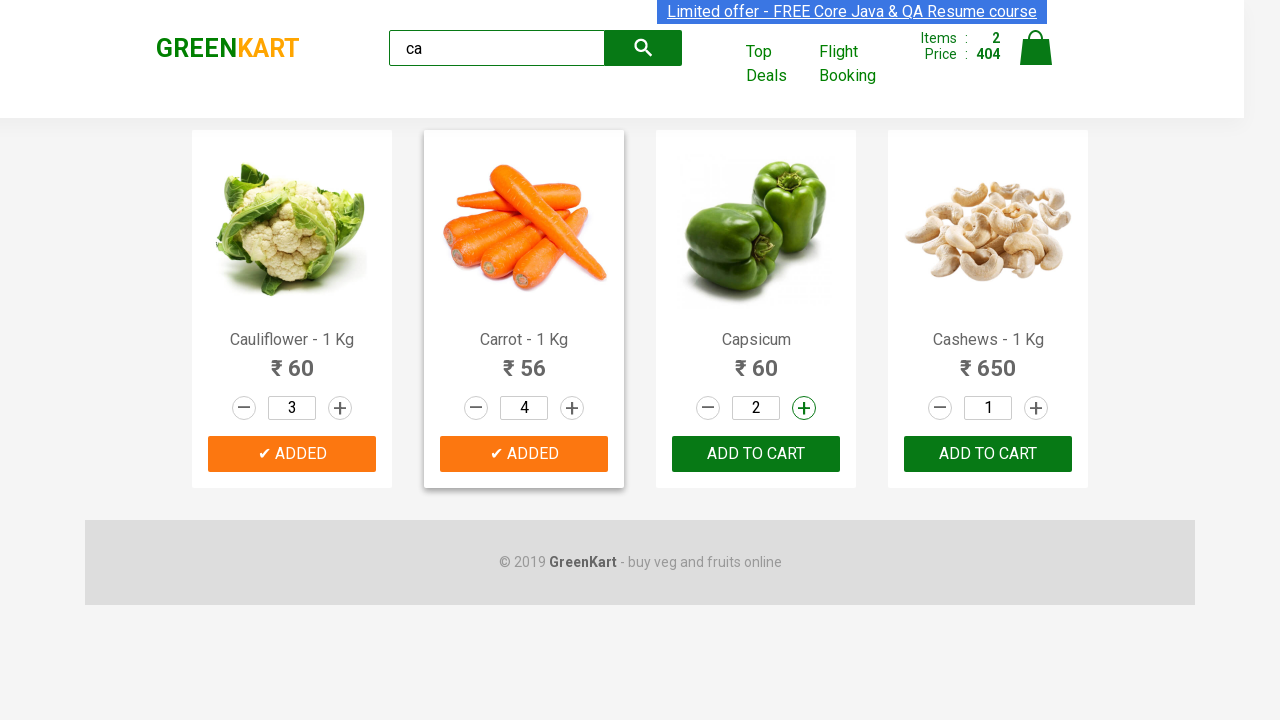

Added Capsicum (quantity 2) to cart at (756, 454) on xpath=//h4[text()='Capsicum']/..//div[3]/button
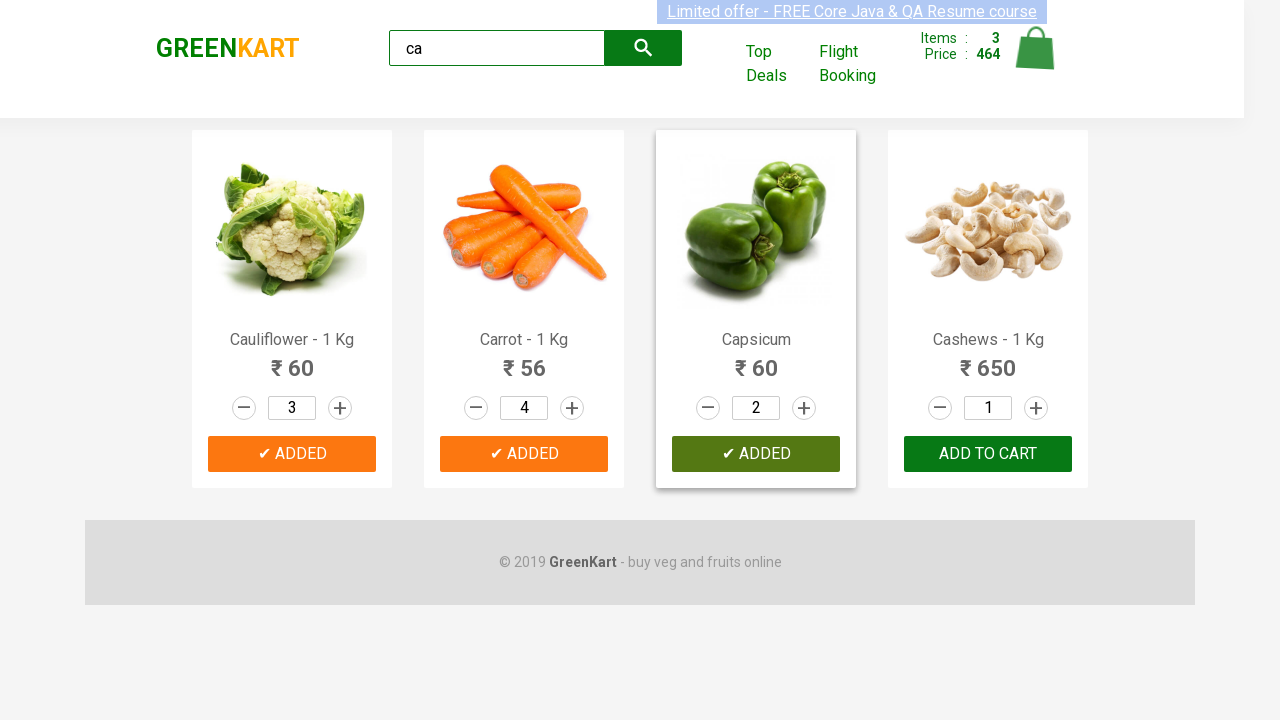

Clicked cart icon to view cart at (1036, 48) on xpath=//a[@class='cart-icon']//img
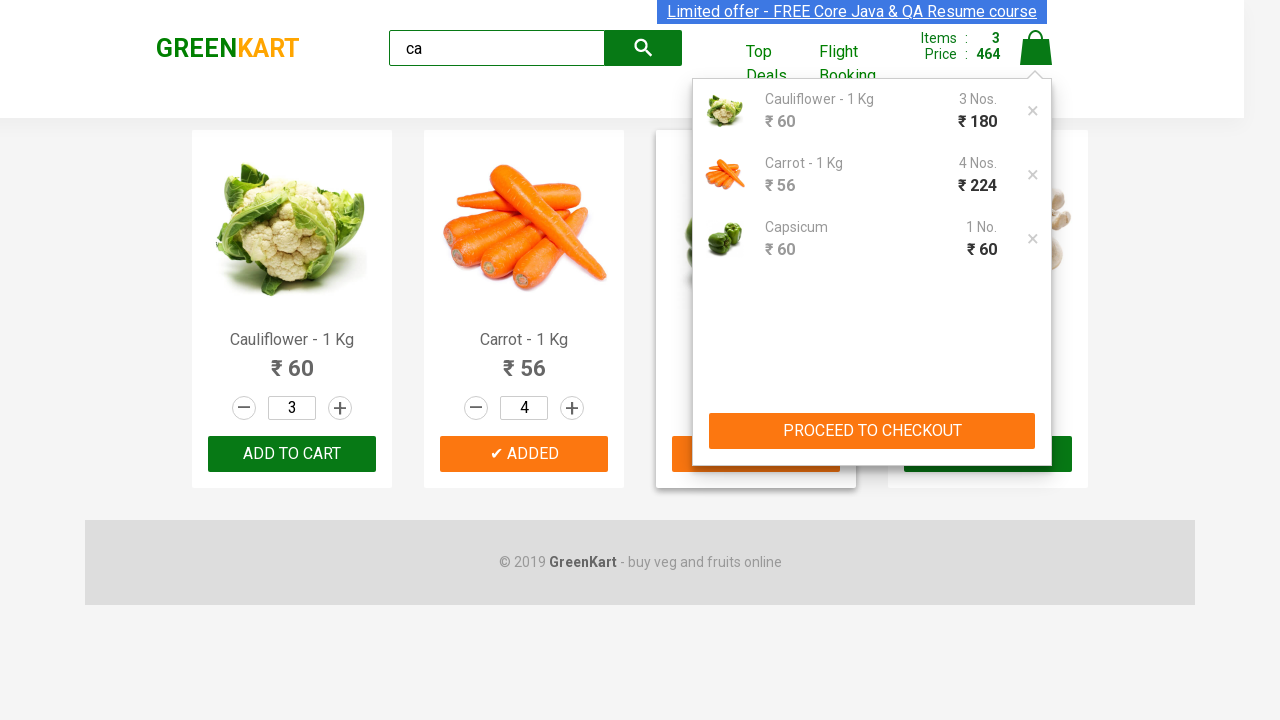

Clicked PROCEED TO CHECKOUT button at (872, 431) on xpath=//button[text()='PROCEED TO CHECKOUT']
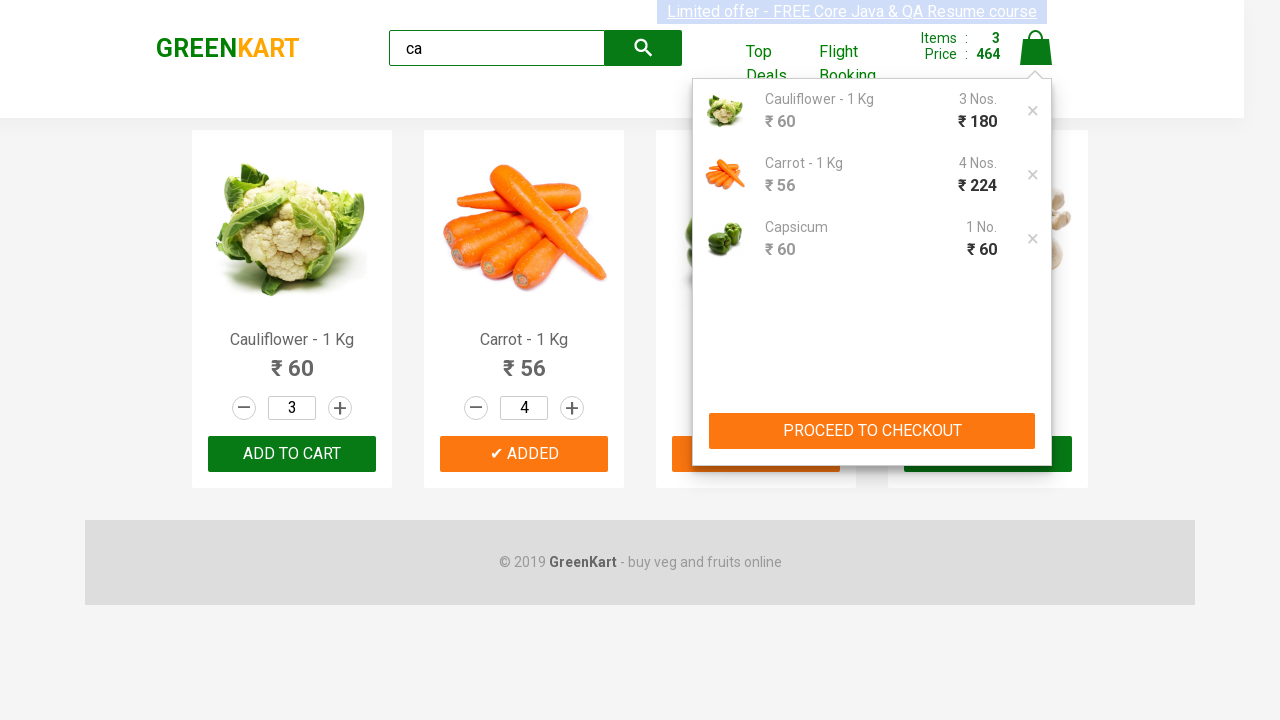

Filled promo code field with 'rahulshettyacademy' on input.promoCode
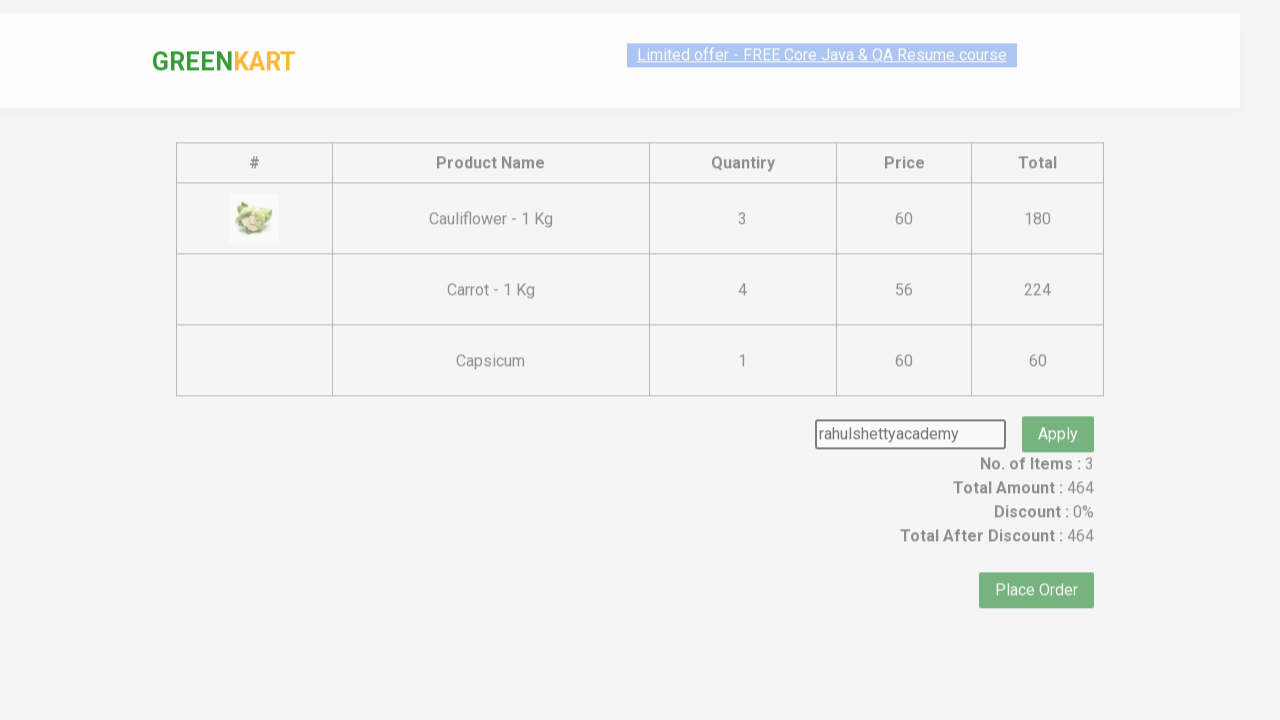

Clicked Apply button to apply promo code at (1058, 406) on xpath=//button[text()='Apply']
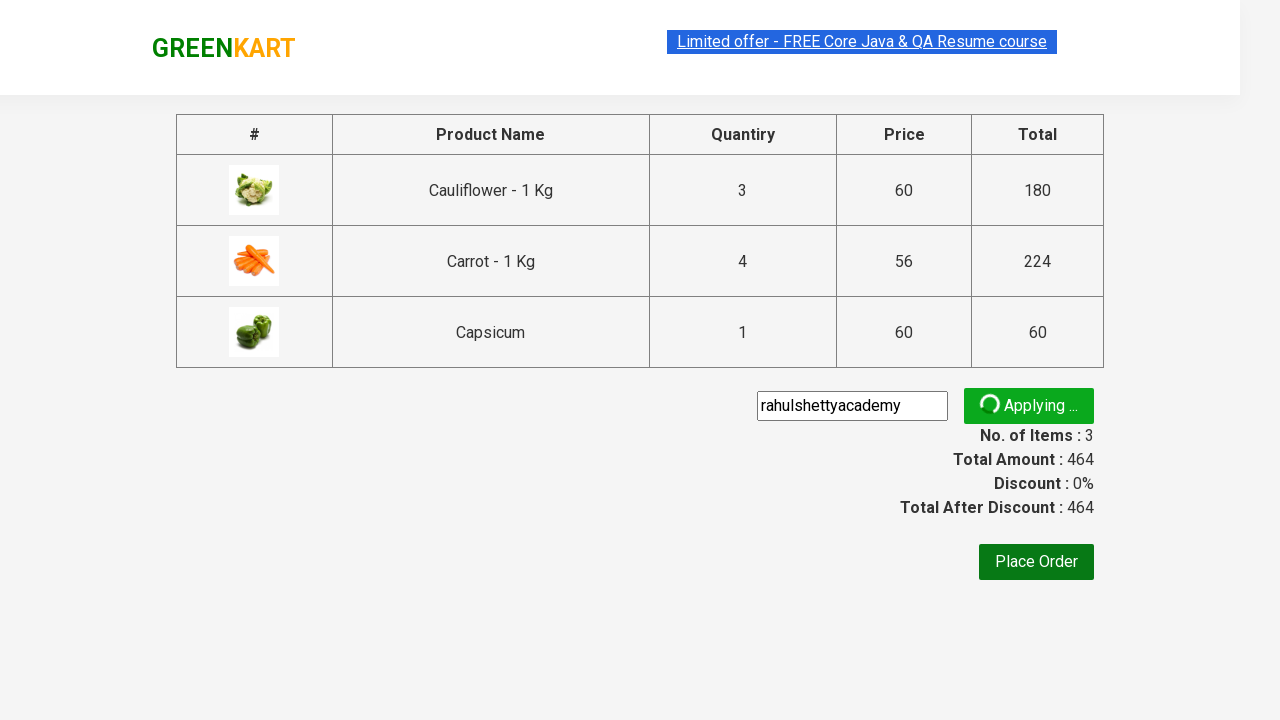

Promo code successfully applied
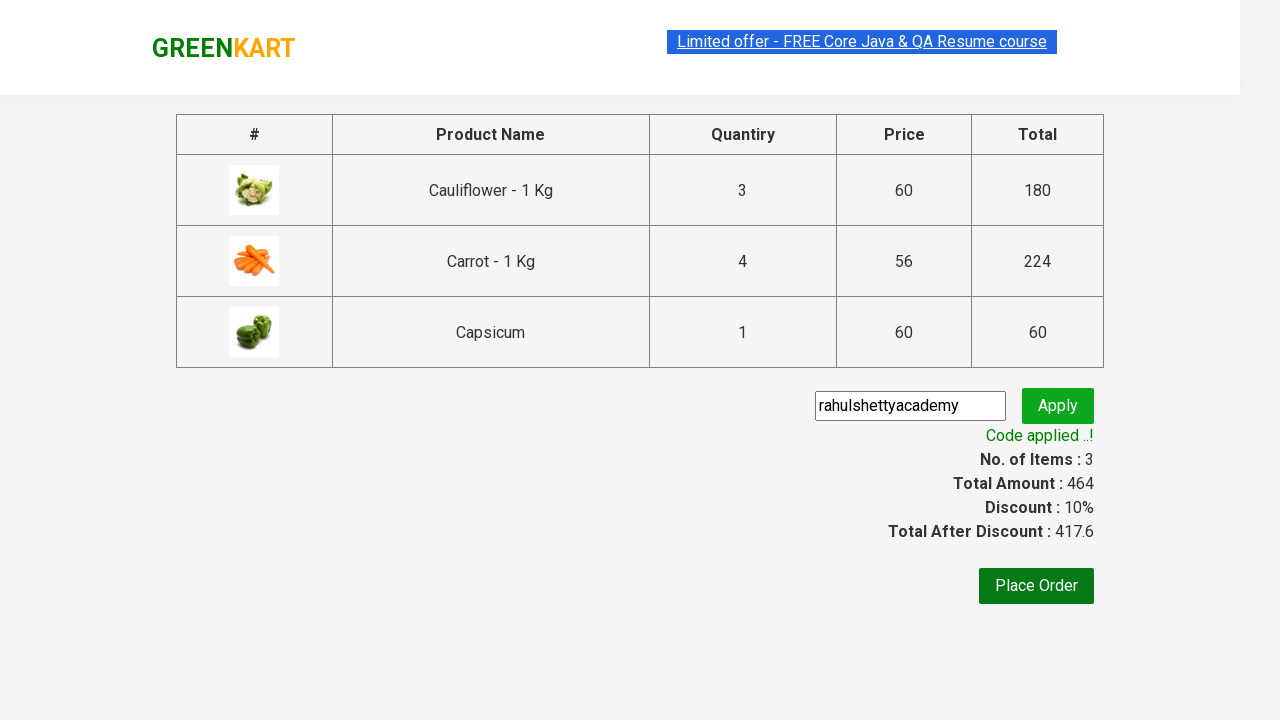

Clicked Place Order button at (1036, 586) on xpath=//button[text()='Place Order']
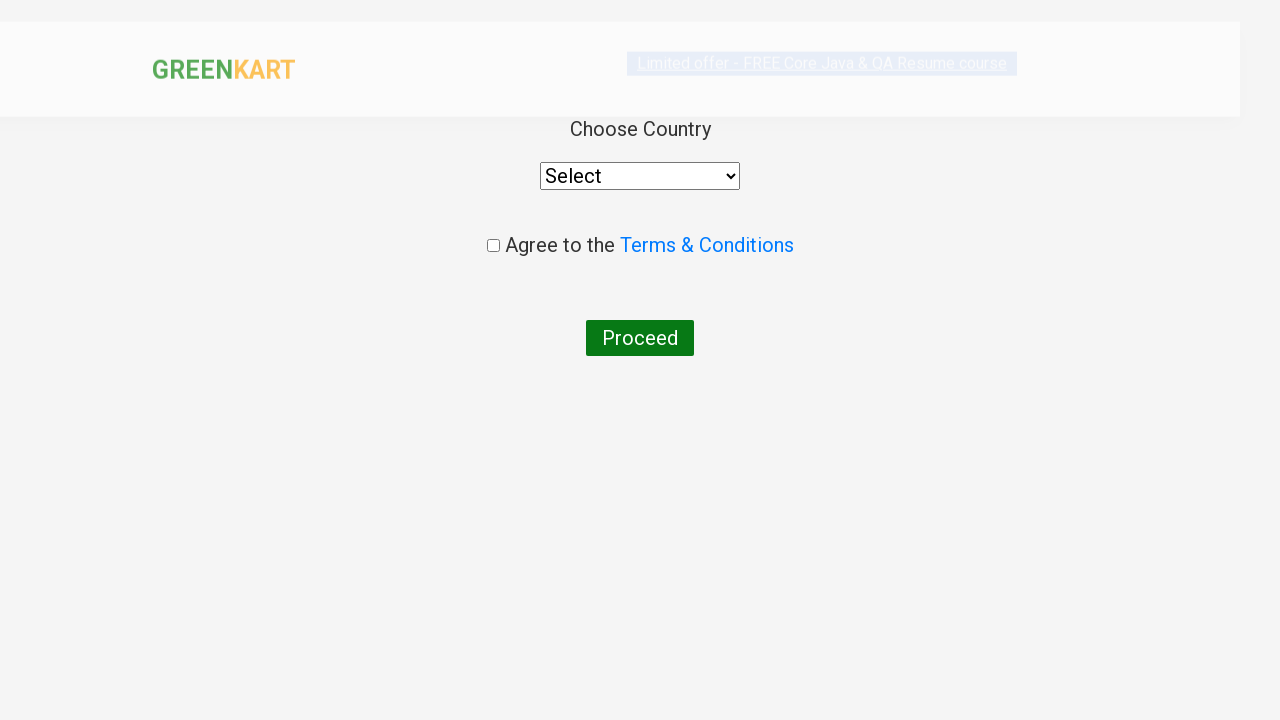

Selected 'India' from country dropdown on //label[text()='Choose Country']/..//select
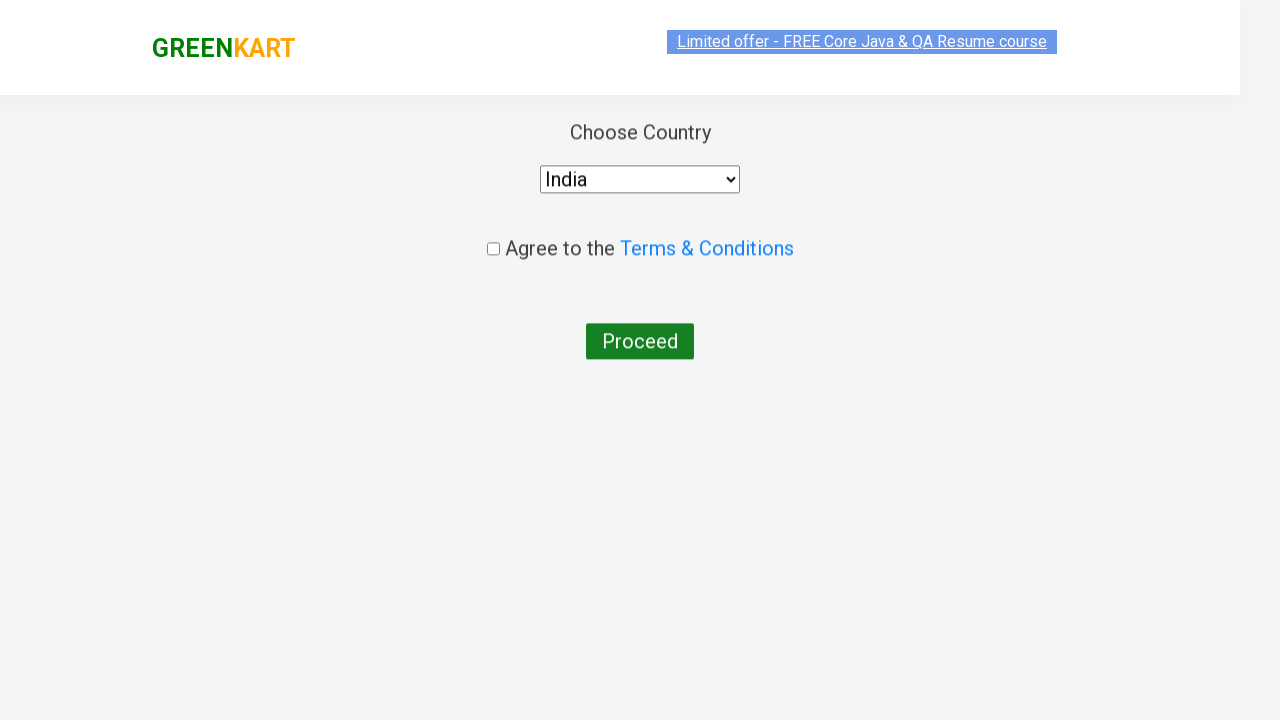

Checked agreement checkbox for terms and conditions at (493, 246) on input.chkAgree
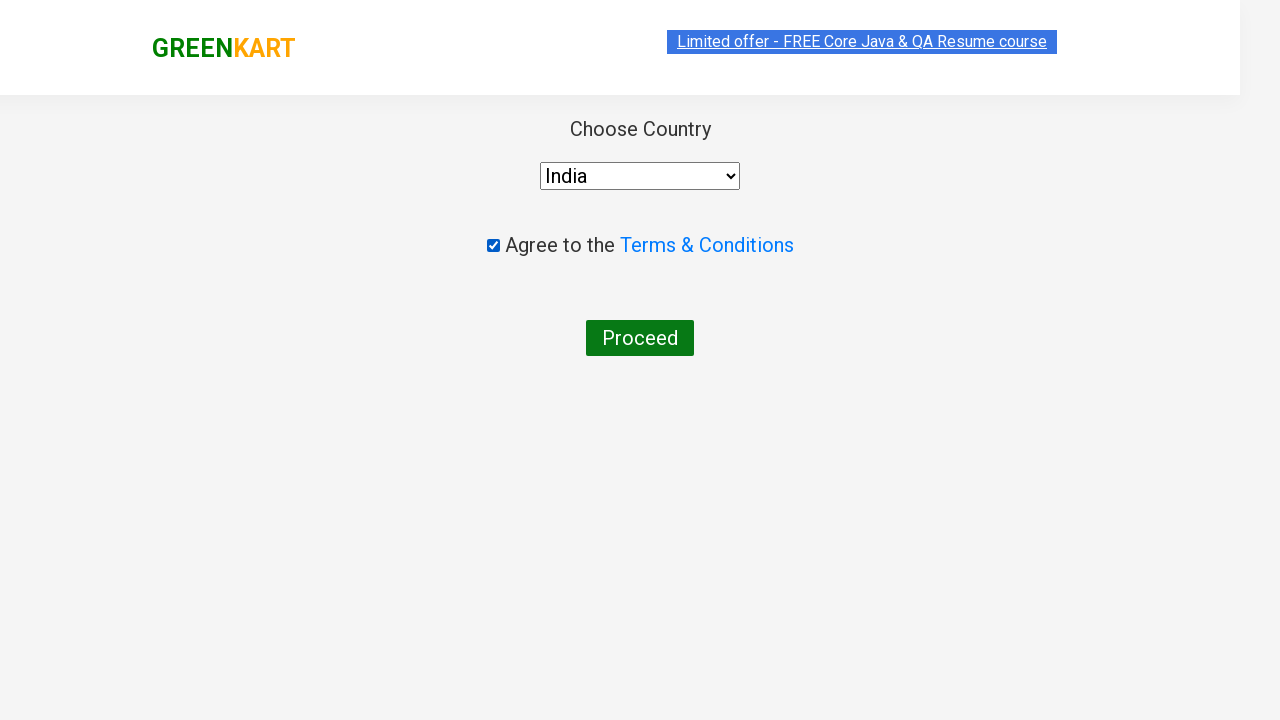

Clicked Proceed button to complete checkout at (640, 338) on xpath=//button[text()='Proceed']
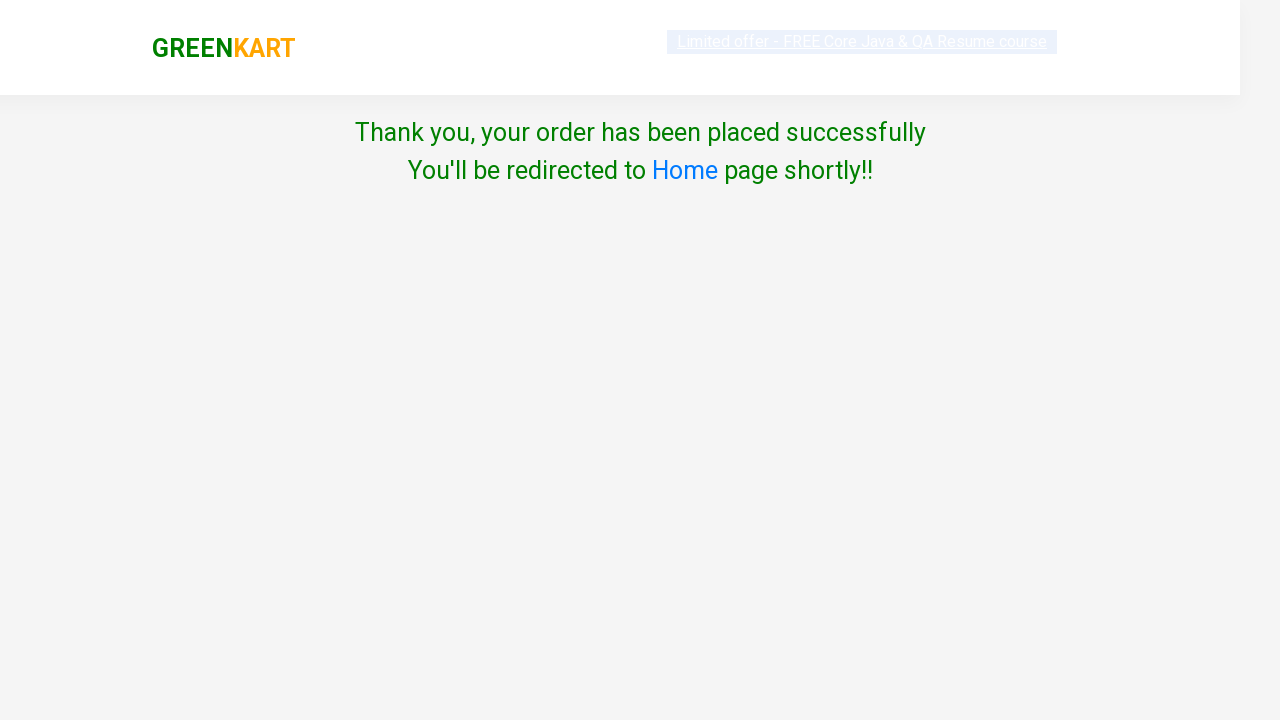

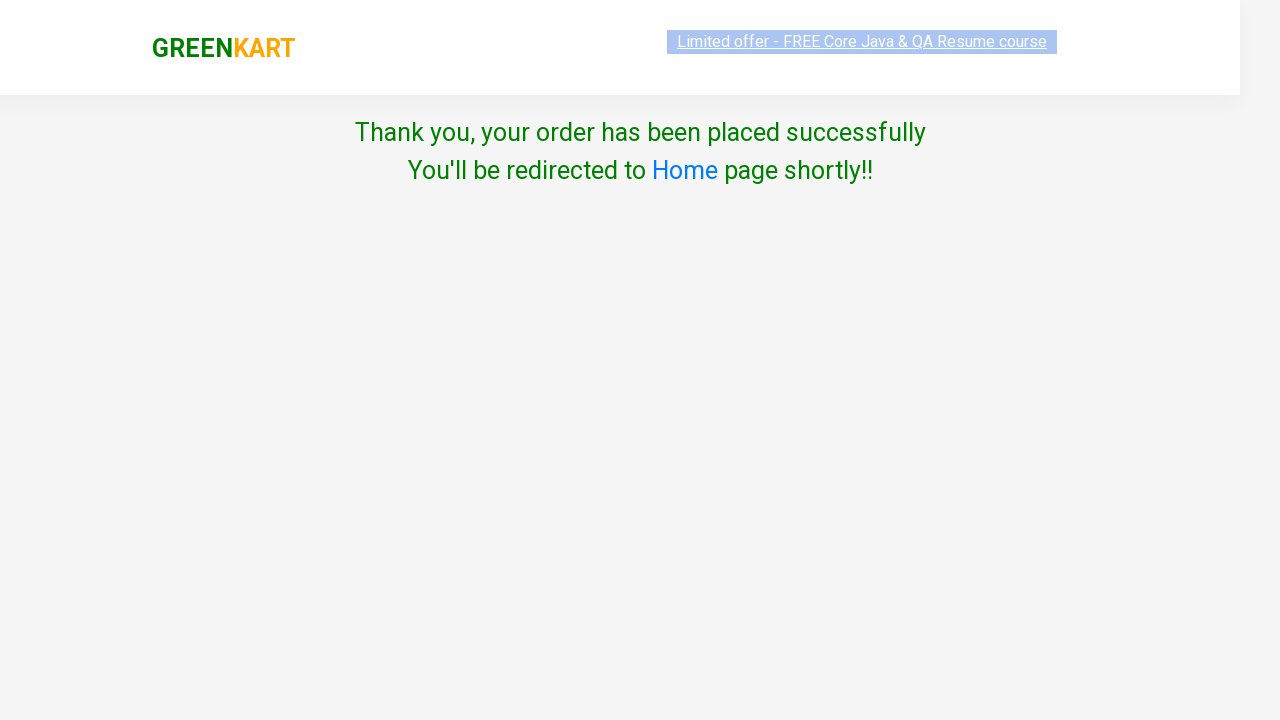